Tests basic JavaScript alert popup by clicking the alert button and accepting the alert dialog

Starting URL: https://demoqa.com/alerts

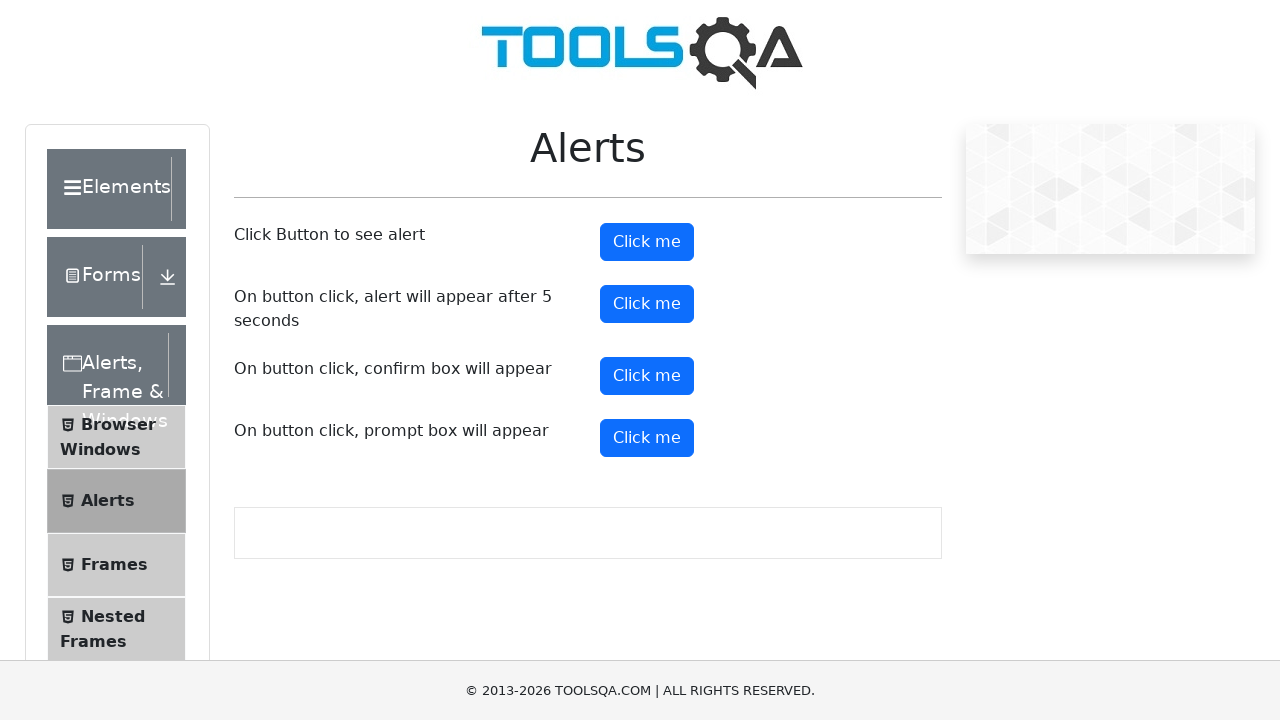

Clicked alert button to trigger JavaScript alert popup at (647, 242) on #alertButton
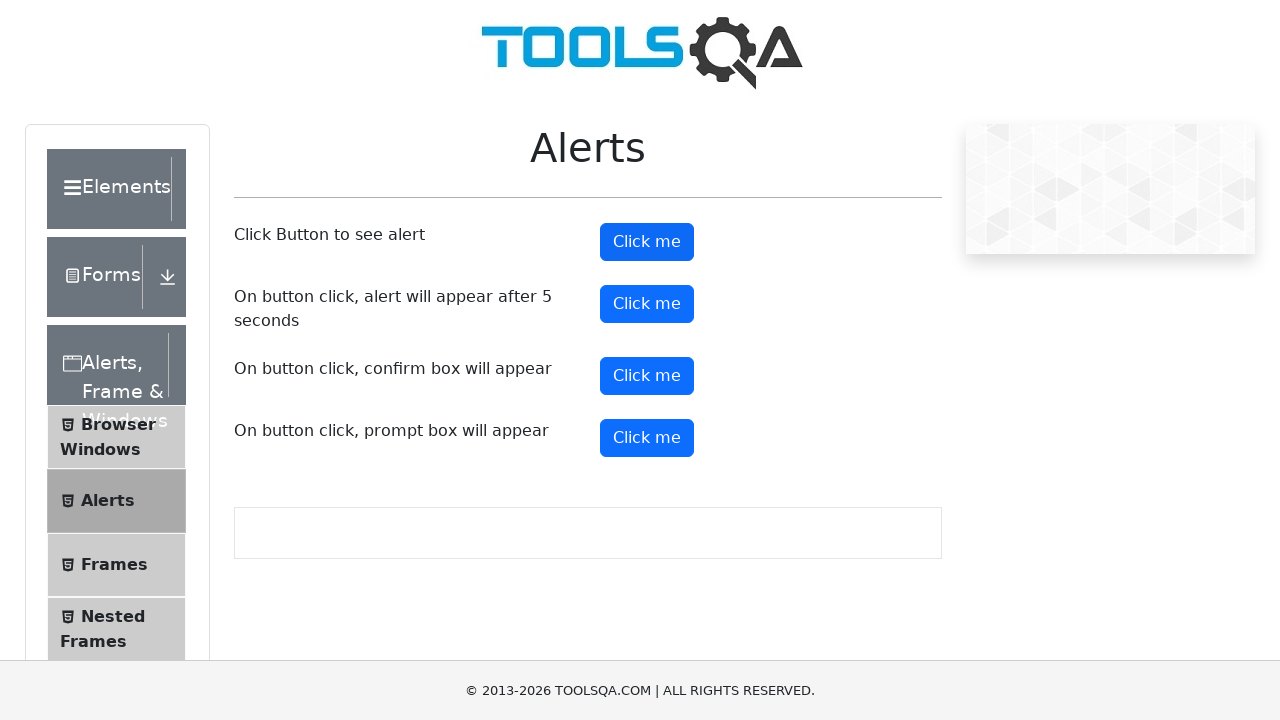

Set up dialog handler to accept alert
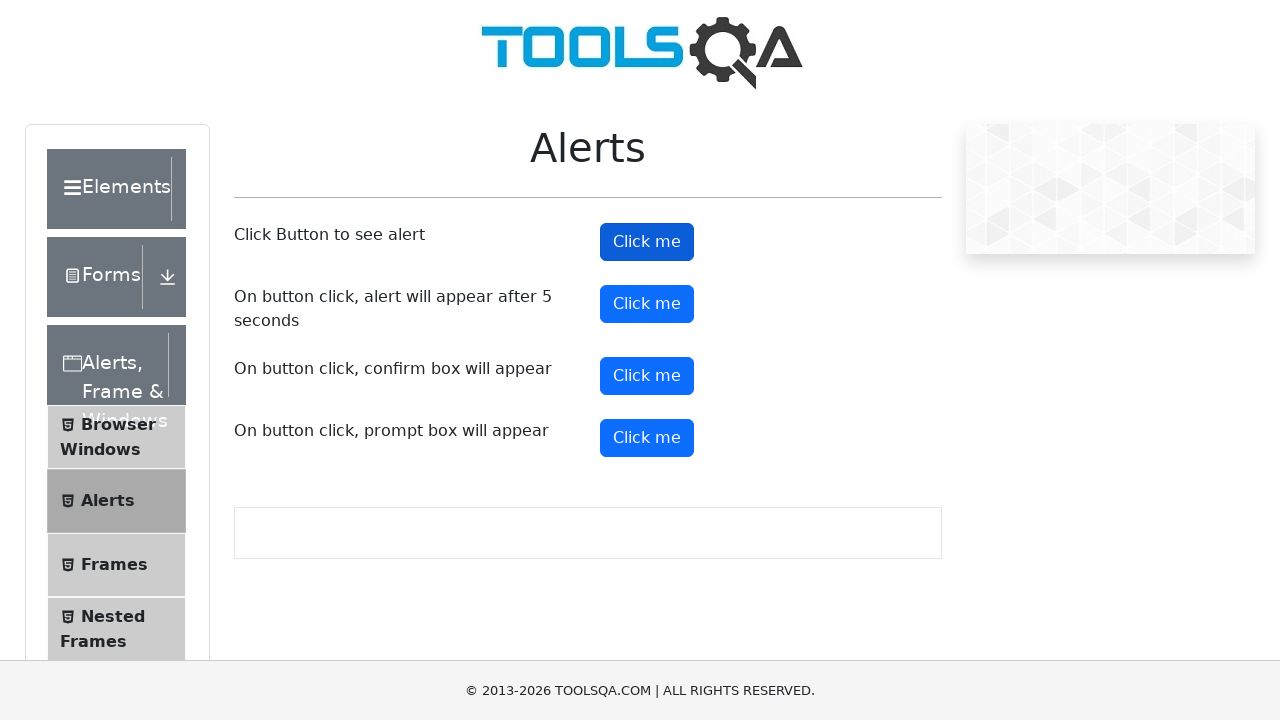

Waited 1 second for alert to be handled
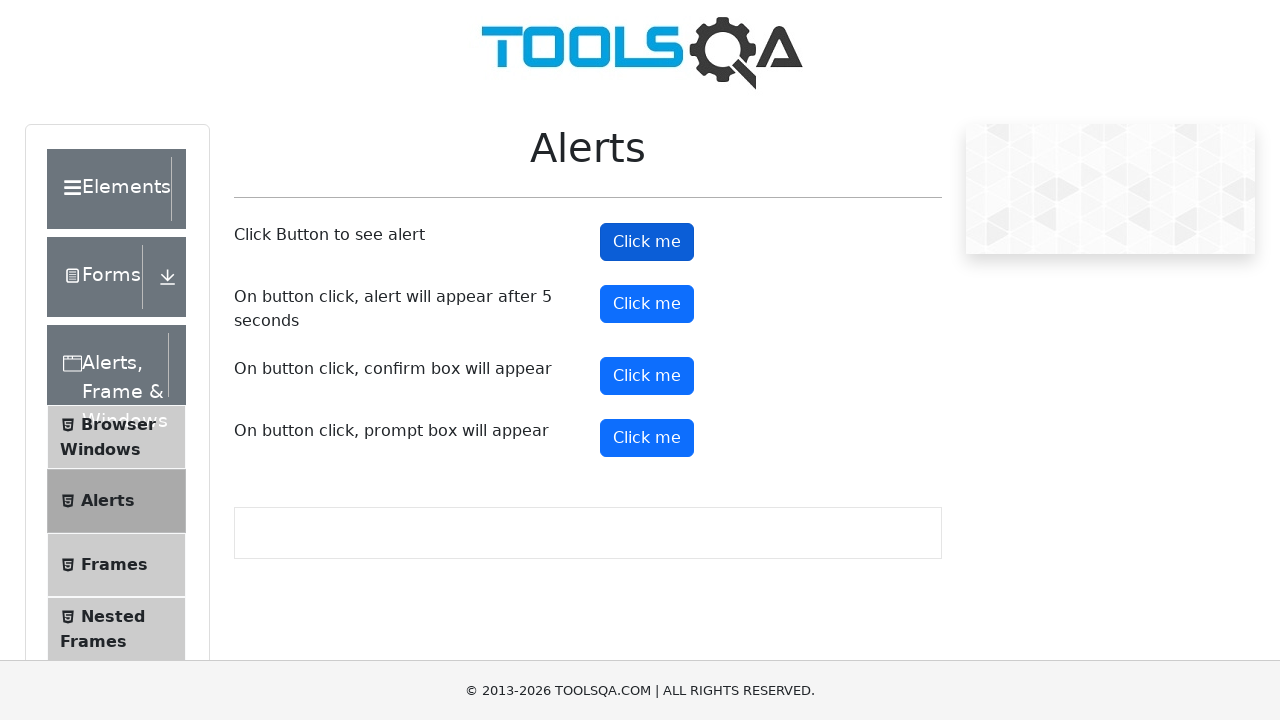

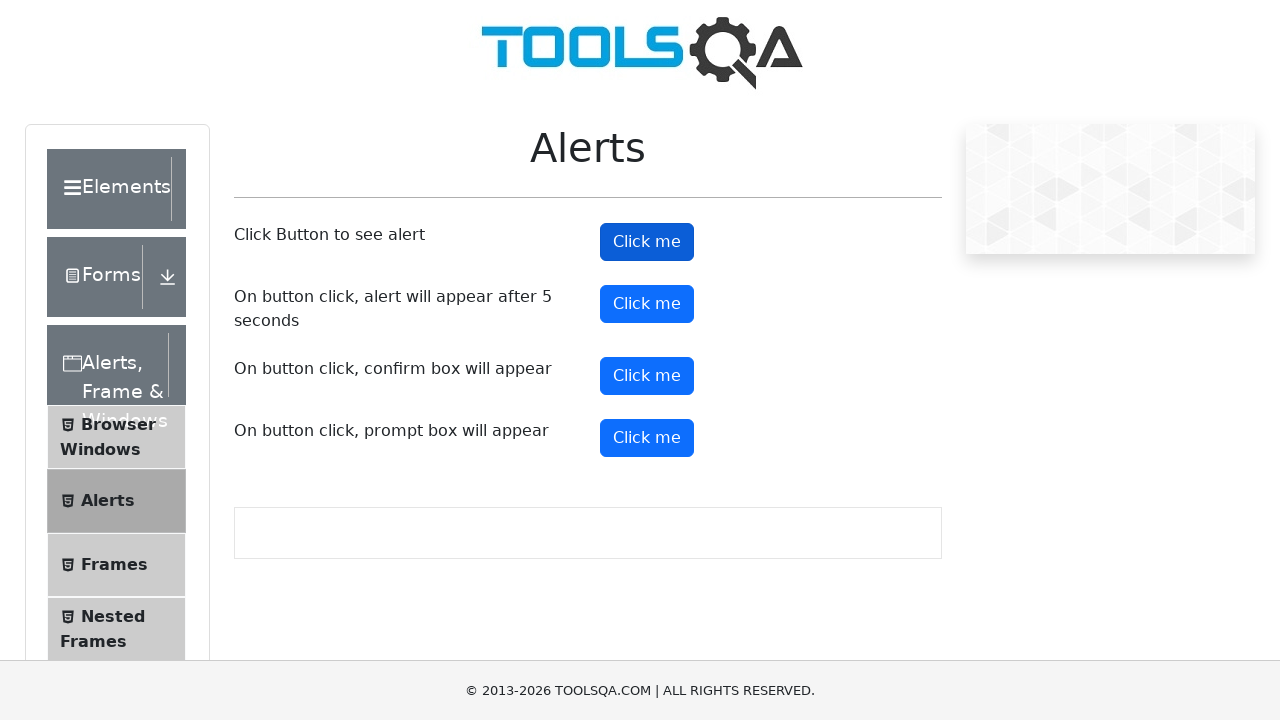